Tests a calculator application by performing arithmetic operations with two numbers and an operator, then verifying the result

Starting URL: http://juliemr.github.io/protractor-demo/

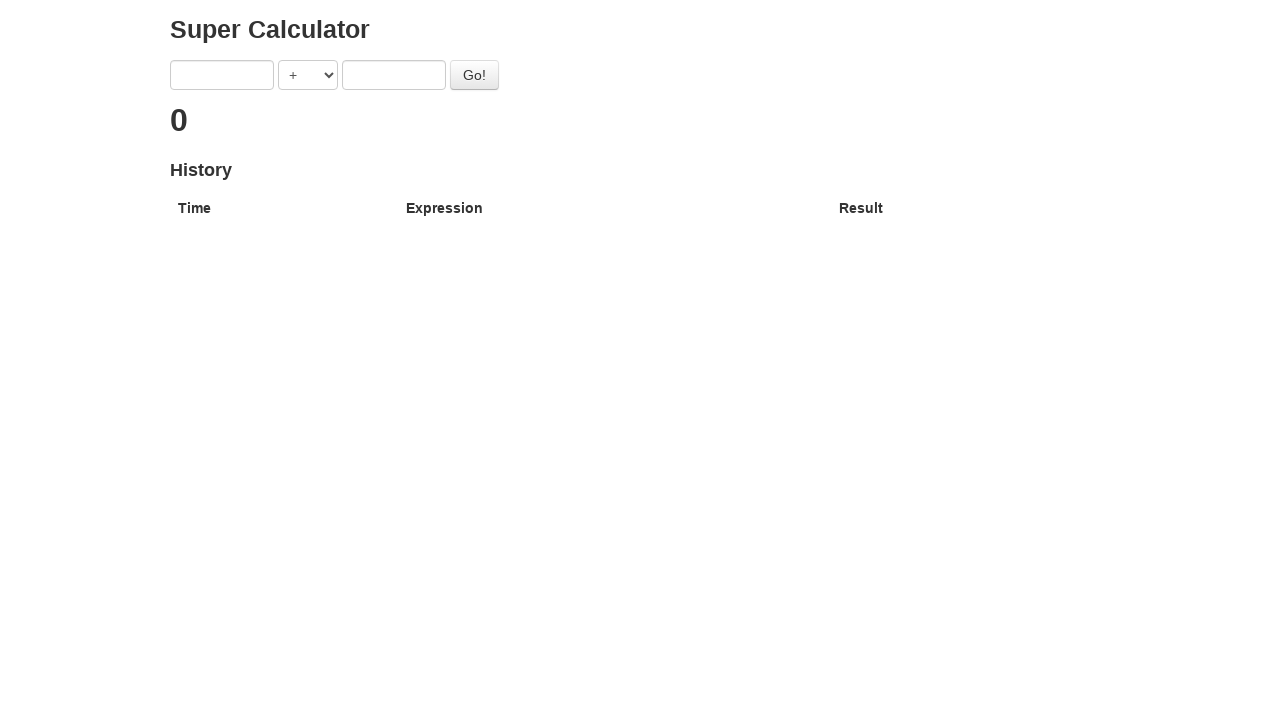

Filled first number input with '10' on input[ng-model='first']
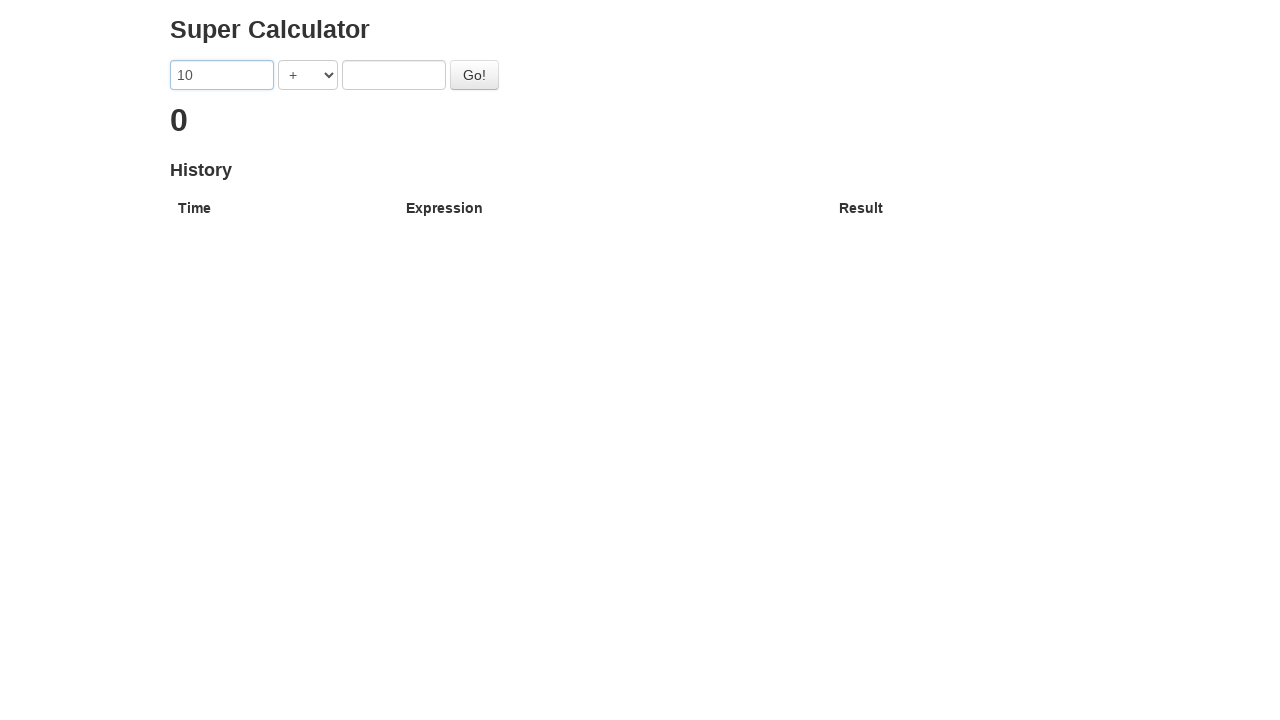

Filled second number input with '5' on input[ng-model='second']
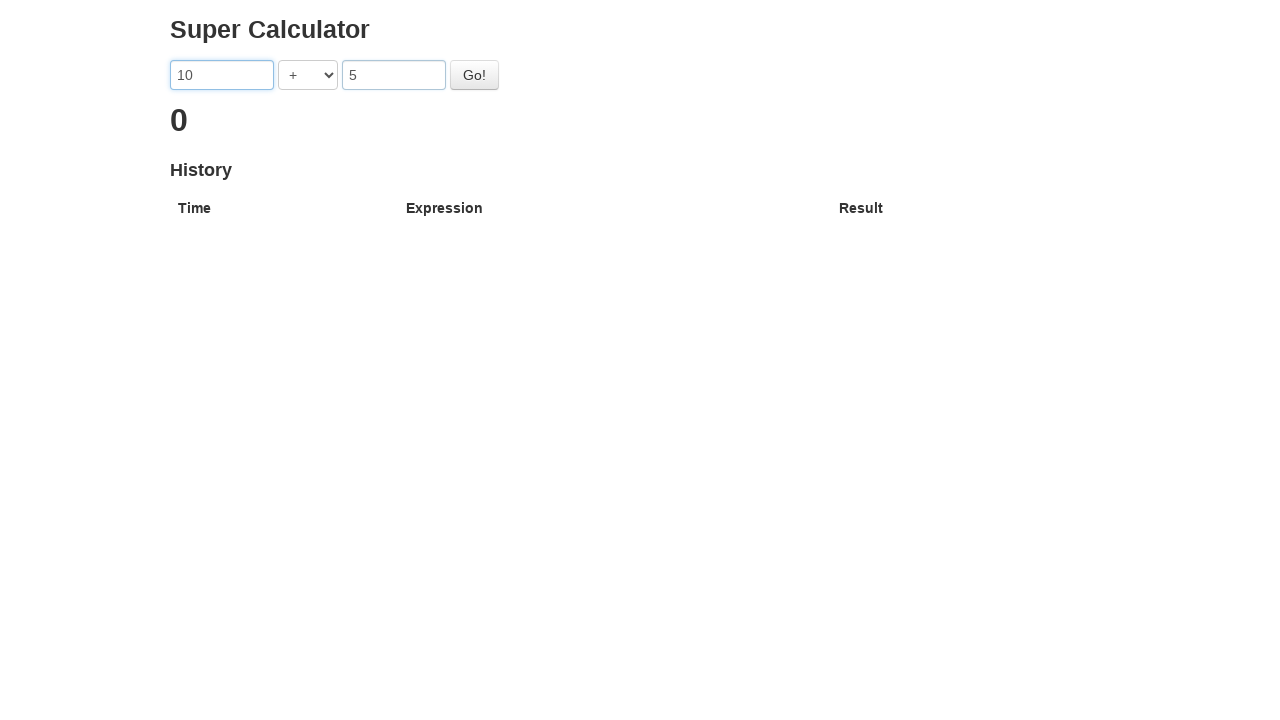

Selected ADDITION operator from dropdown on select[ng-model='operator']
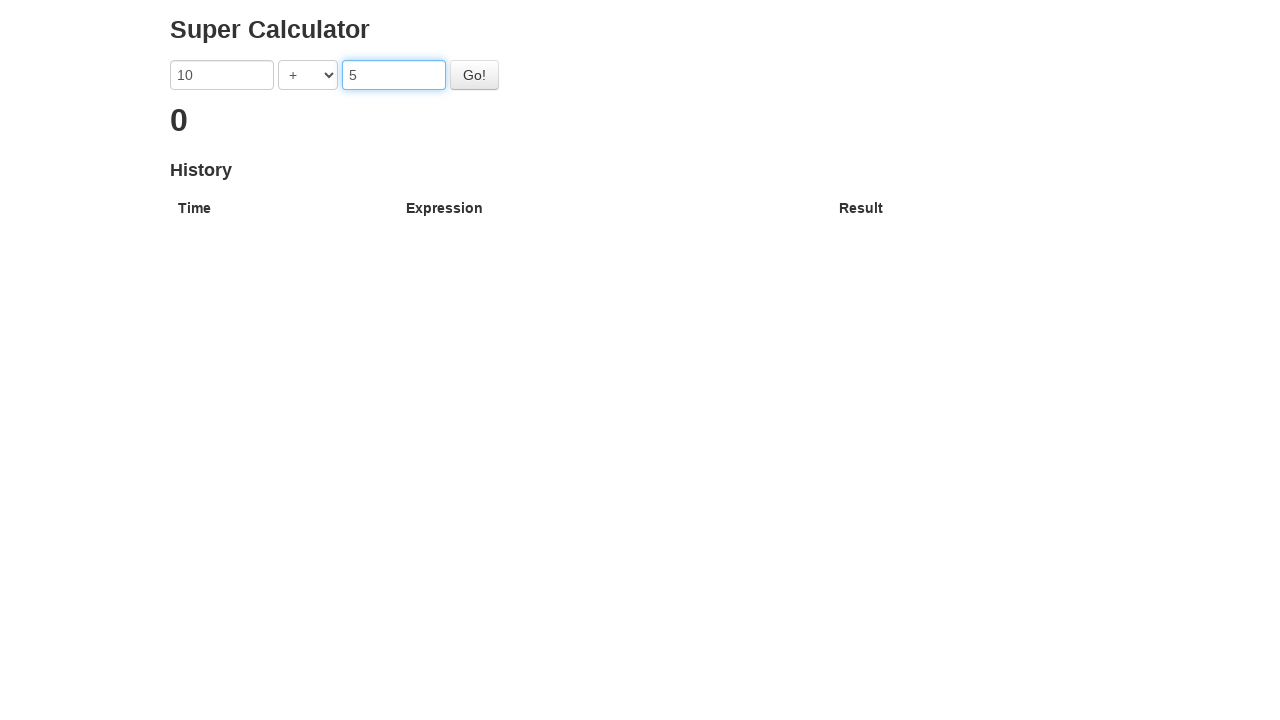

Clicked Go button to perform calculation at (474, 75) on #gobutton
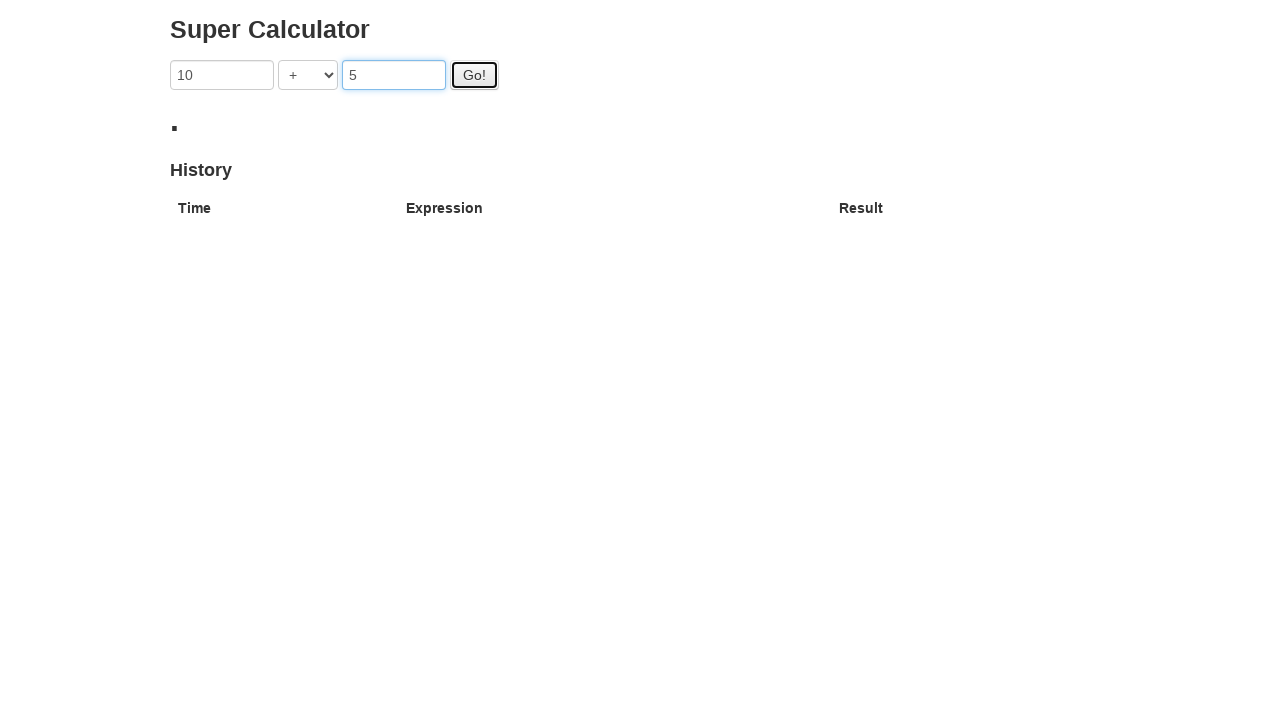

Calculation result appeared on page
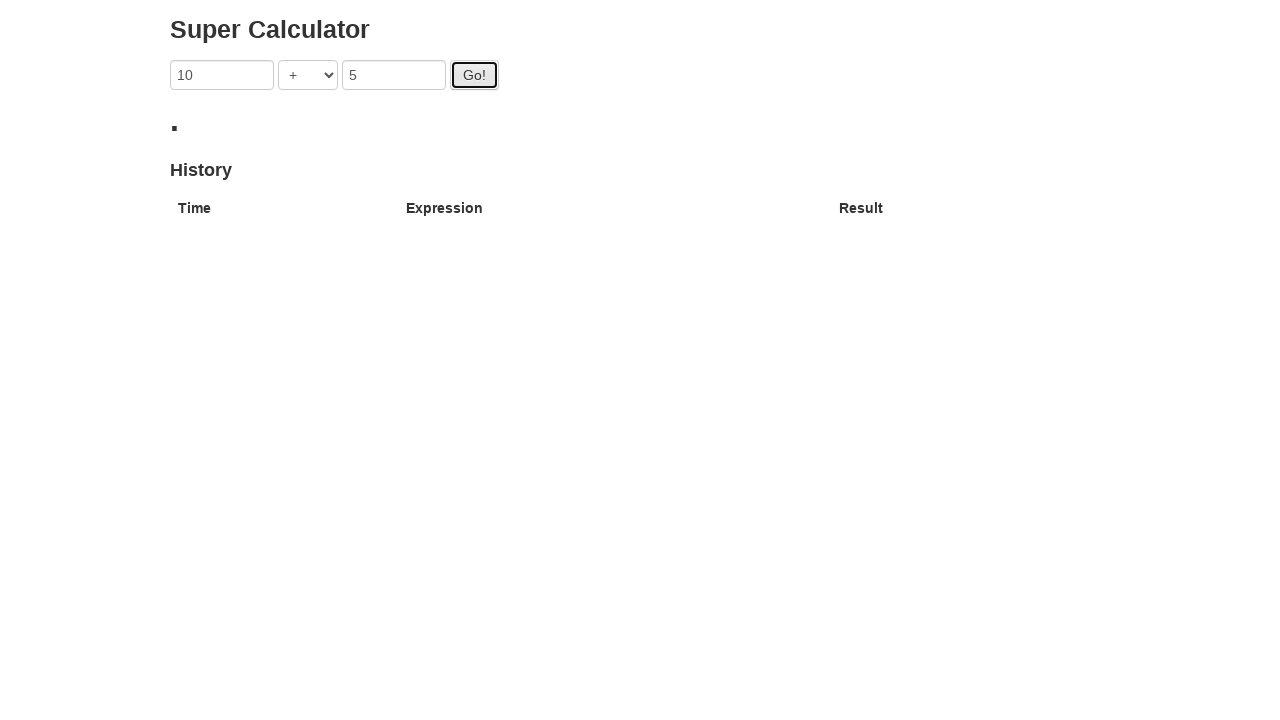

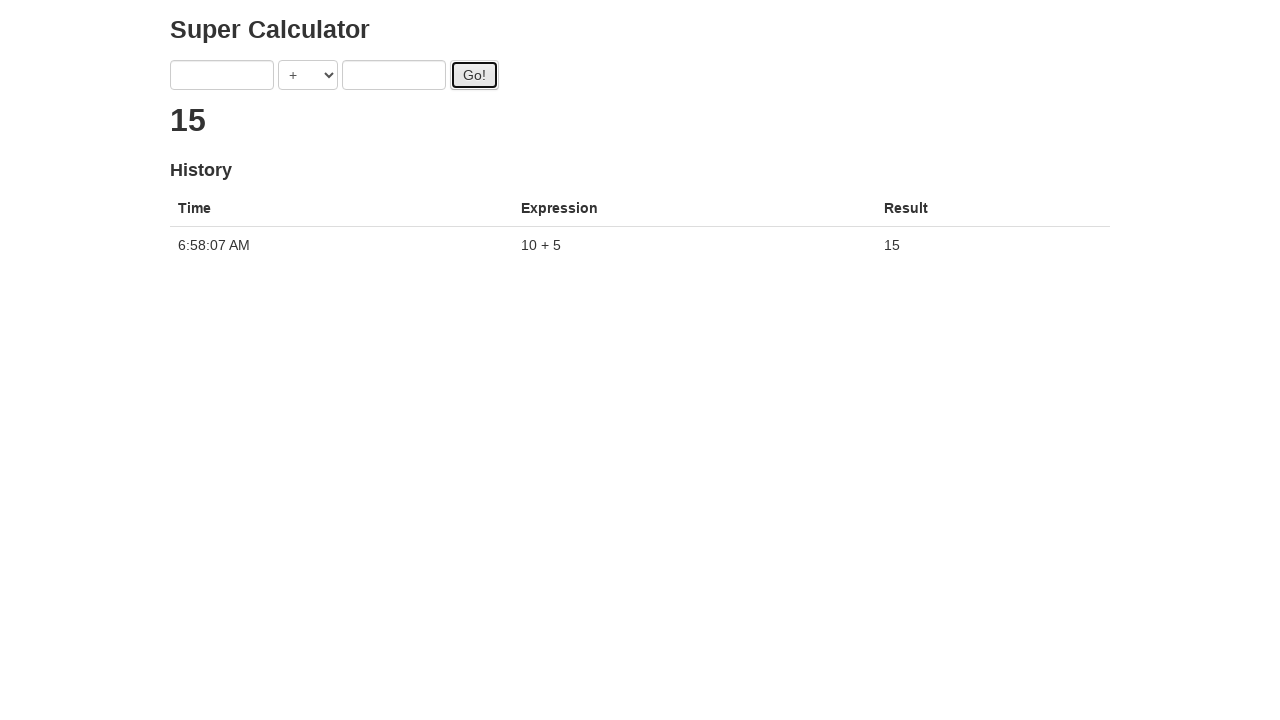